Tests right-click context menu functionality by performing a context click on a button element to trigger a context menu

Starting URL: http://swisnl.github.io/jQuery-contextMenu/demo.html

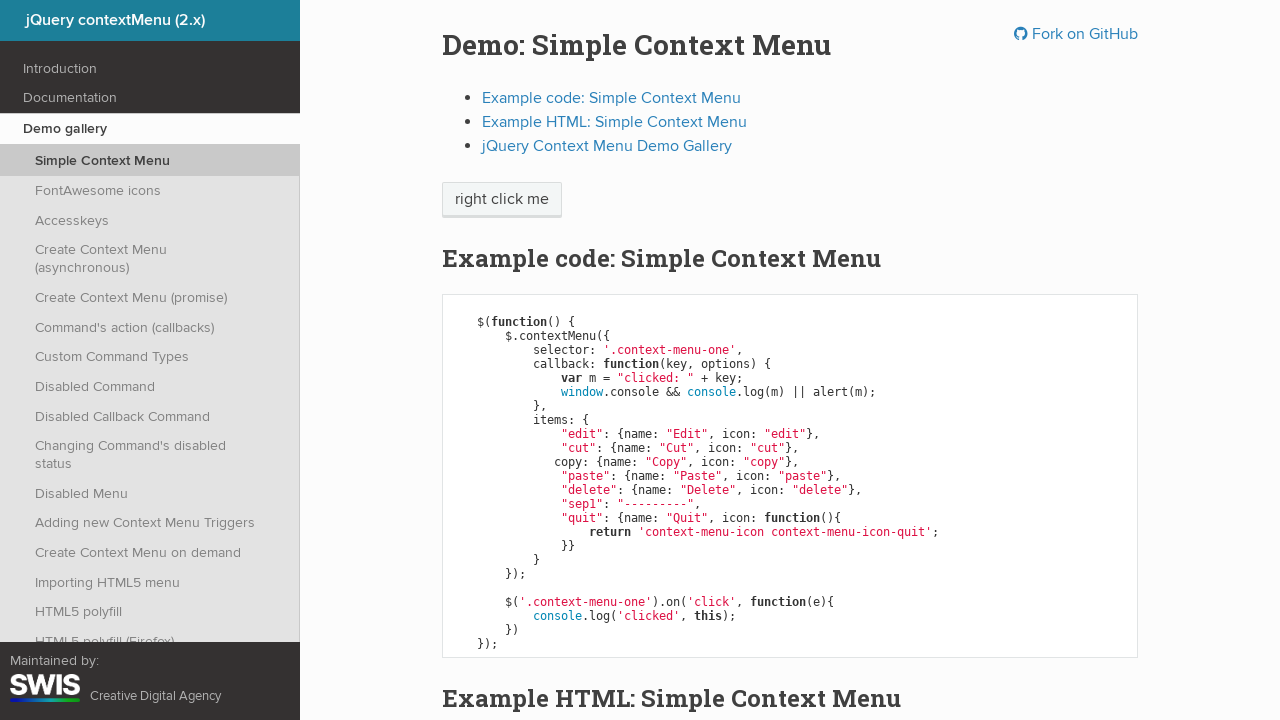

Context menu button is visible
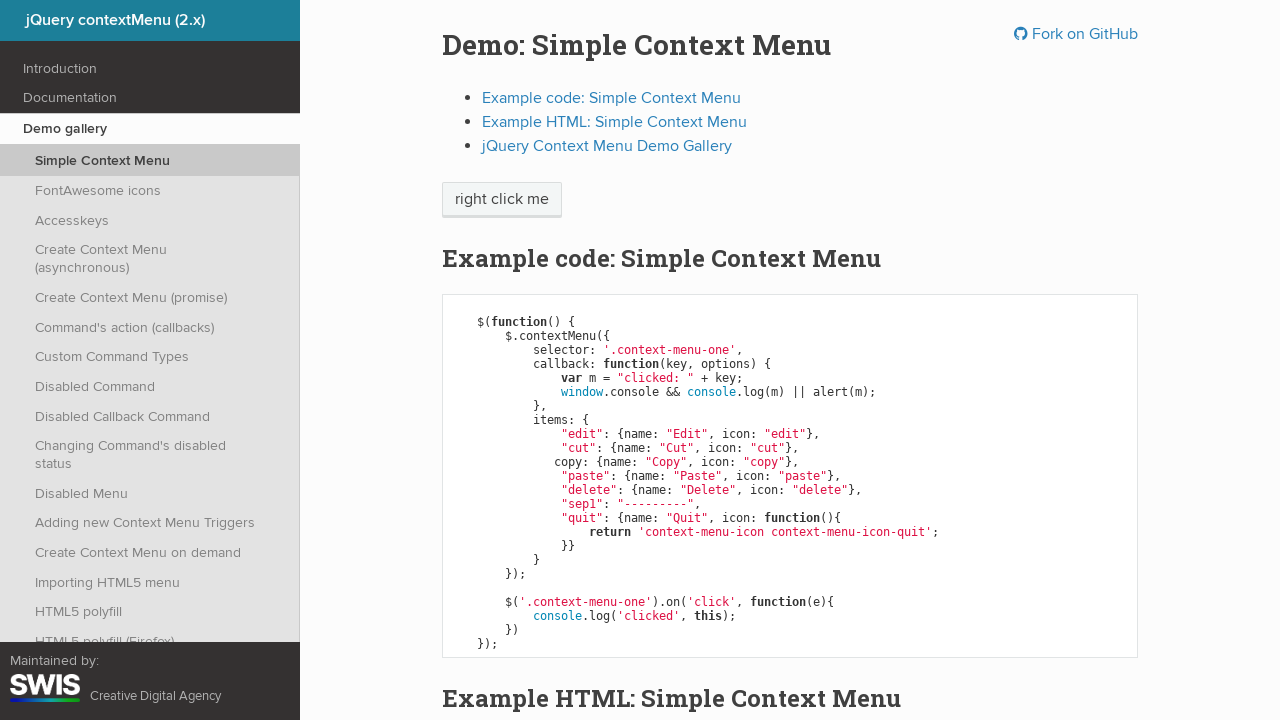

Right-clicked on context menu button to trigger context menu at (502, 200) on span.context-menu-one.btn.btn-neutral
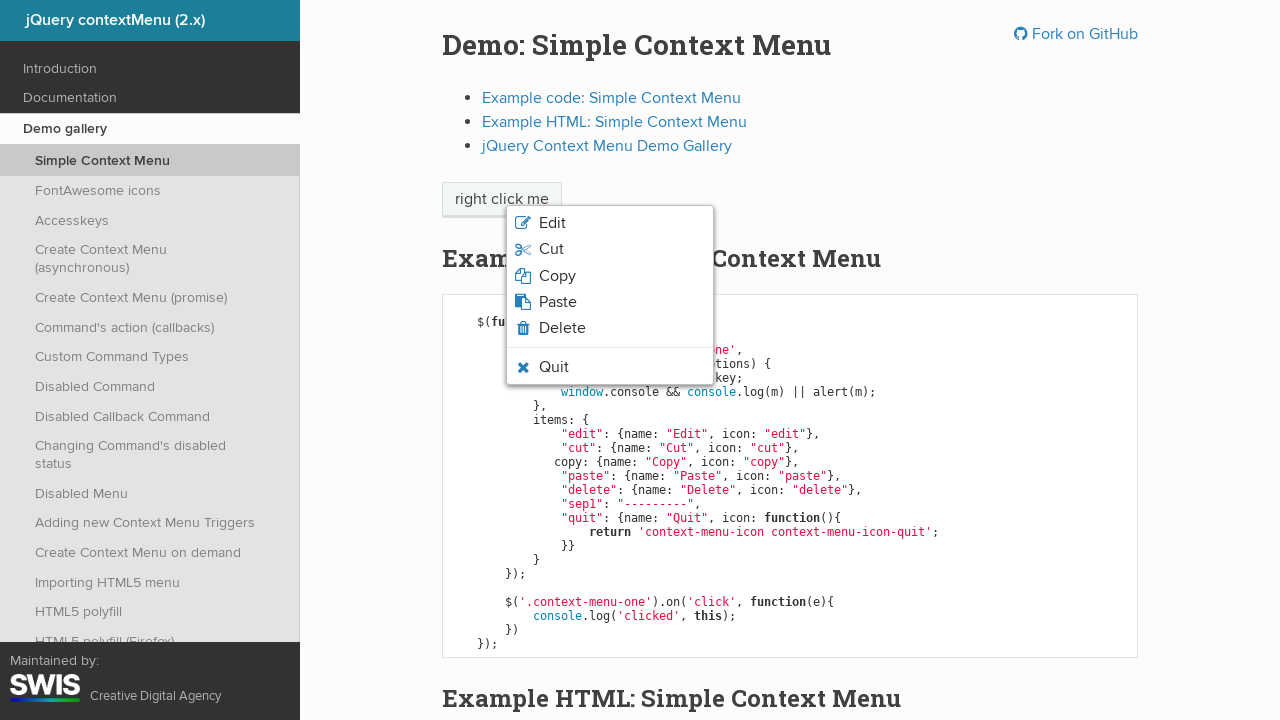

Context menu appeared and is visible
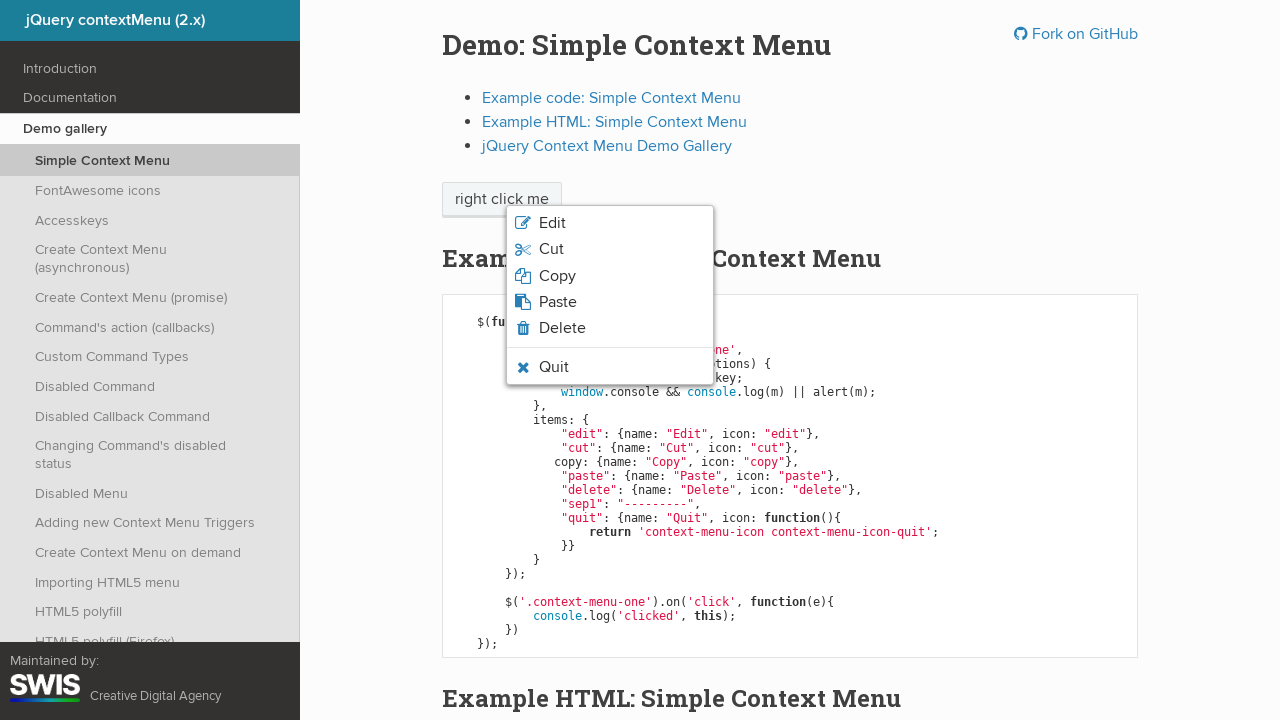

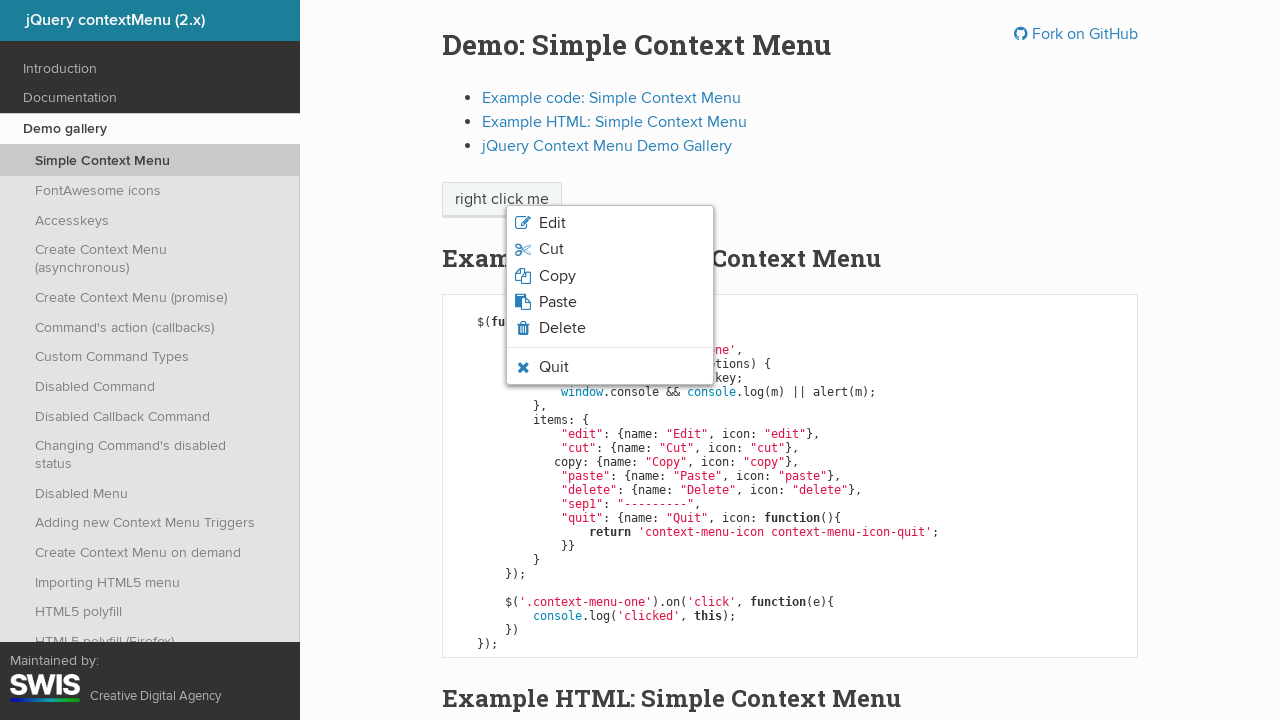